Tests that new todo items are appended to the bottom of the list by creating 3 items and verifying the count

Starting URL: https://demo.playwright.dev/todomvc

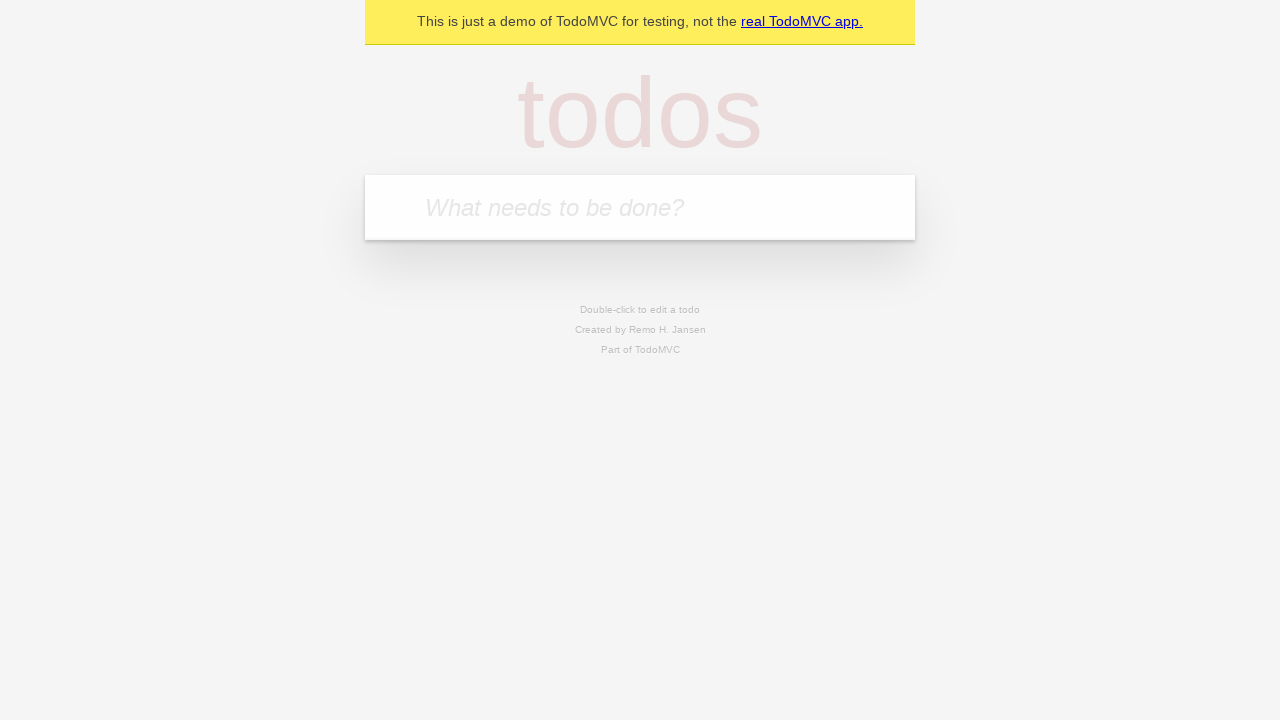

Filled todo input with 'buy some cheese' on internal:attr=[placeholder="What needs to be done?"i]
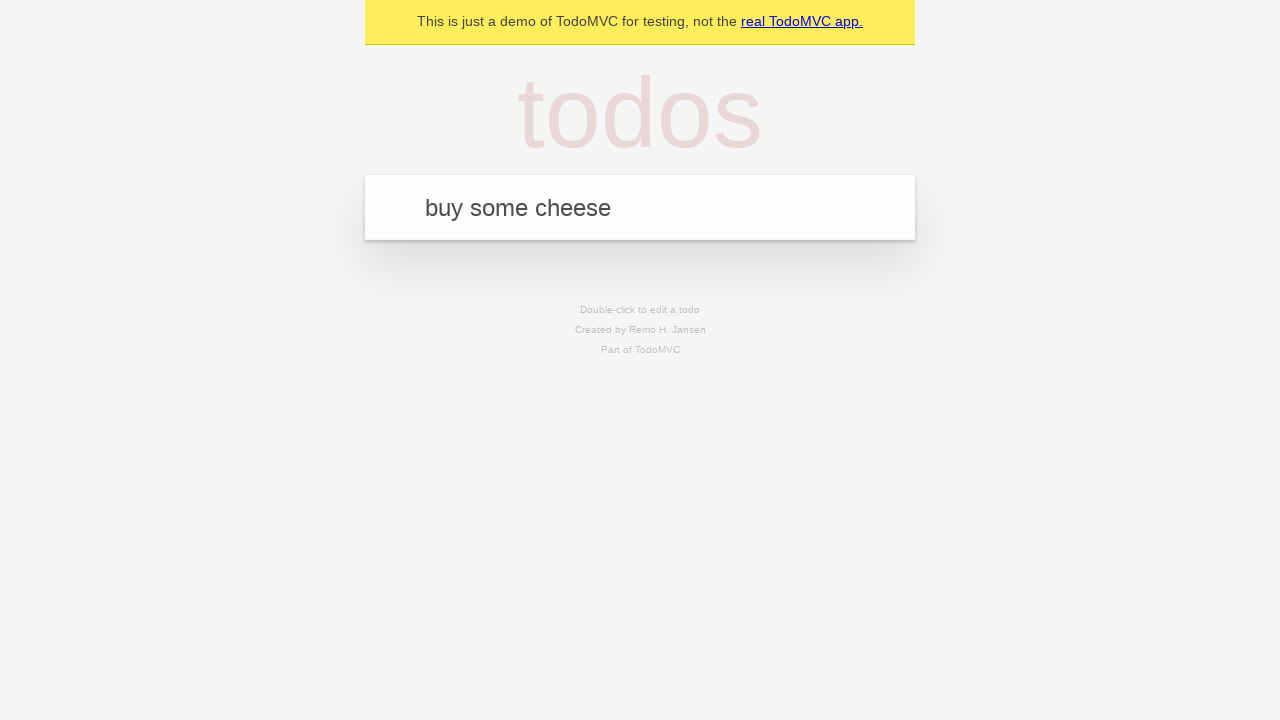

Pressed Enter to create first todo item on internal:attr=[placeholder="What needs to be done?"i]
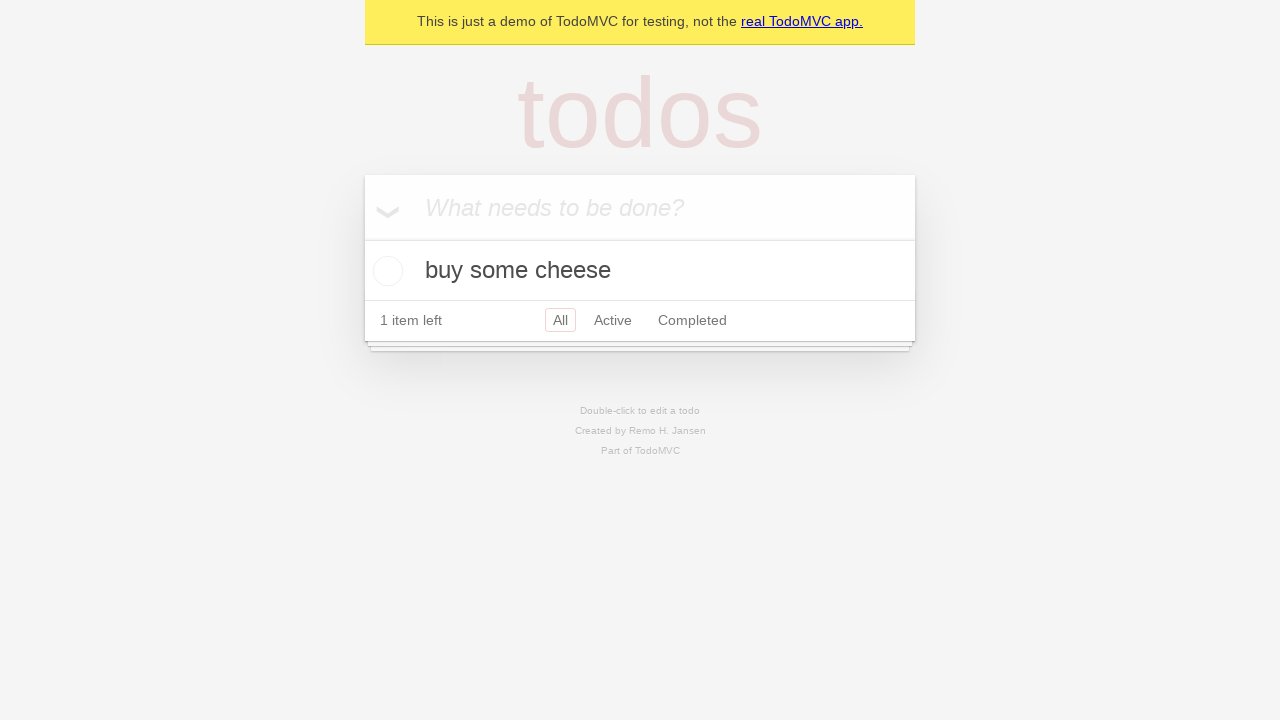

Filled todo input with 'feed the cat' on internal:attr=[placeholder="What needs to be done?"i]
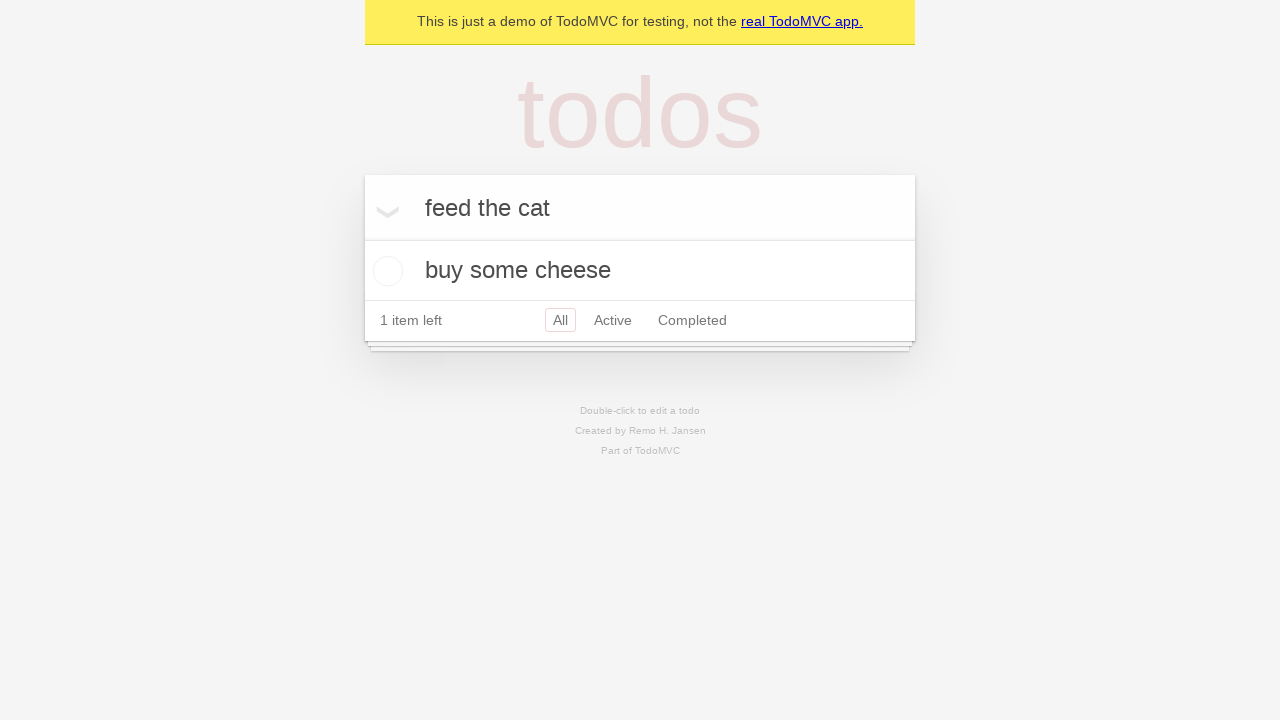

Pressed Enter to create second todo item on internal:attr=[placeholder="What needs to be done?"i]
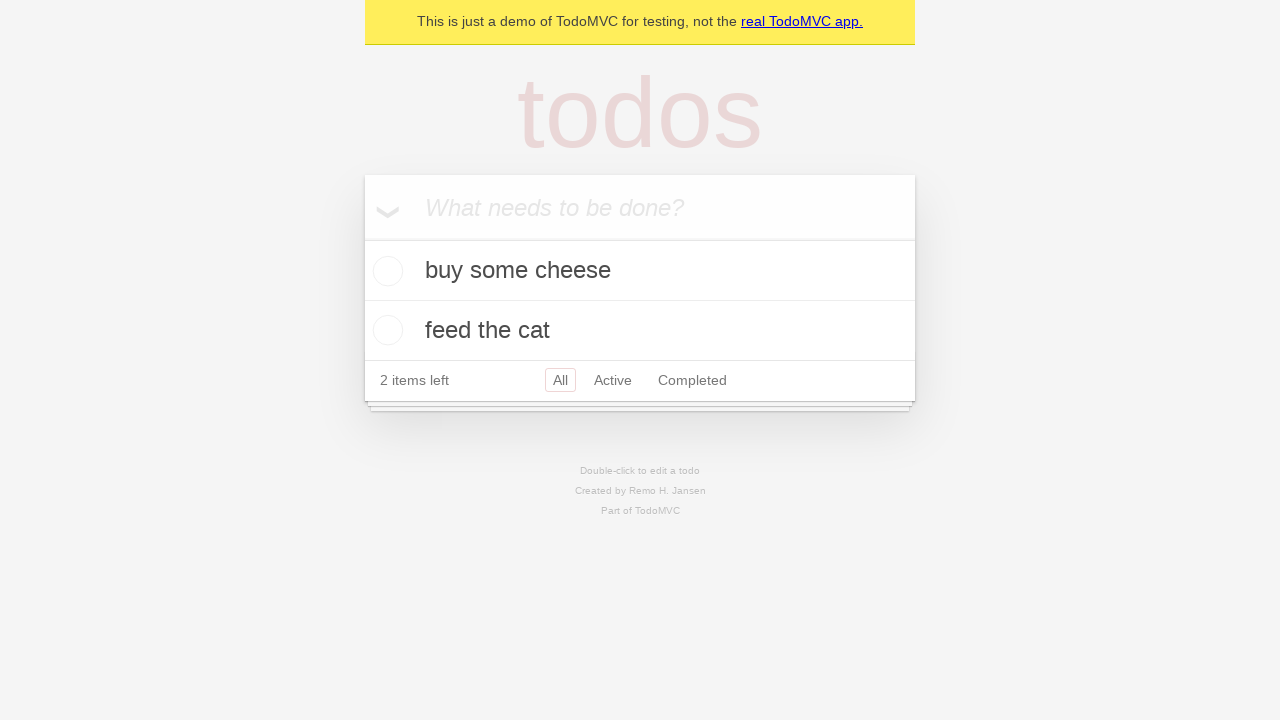

Filled todo input with 'book a doctors appointment' on internal:attr=[placeholder="What needs to be done?"i]
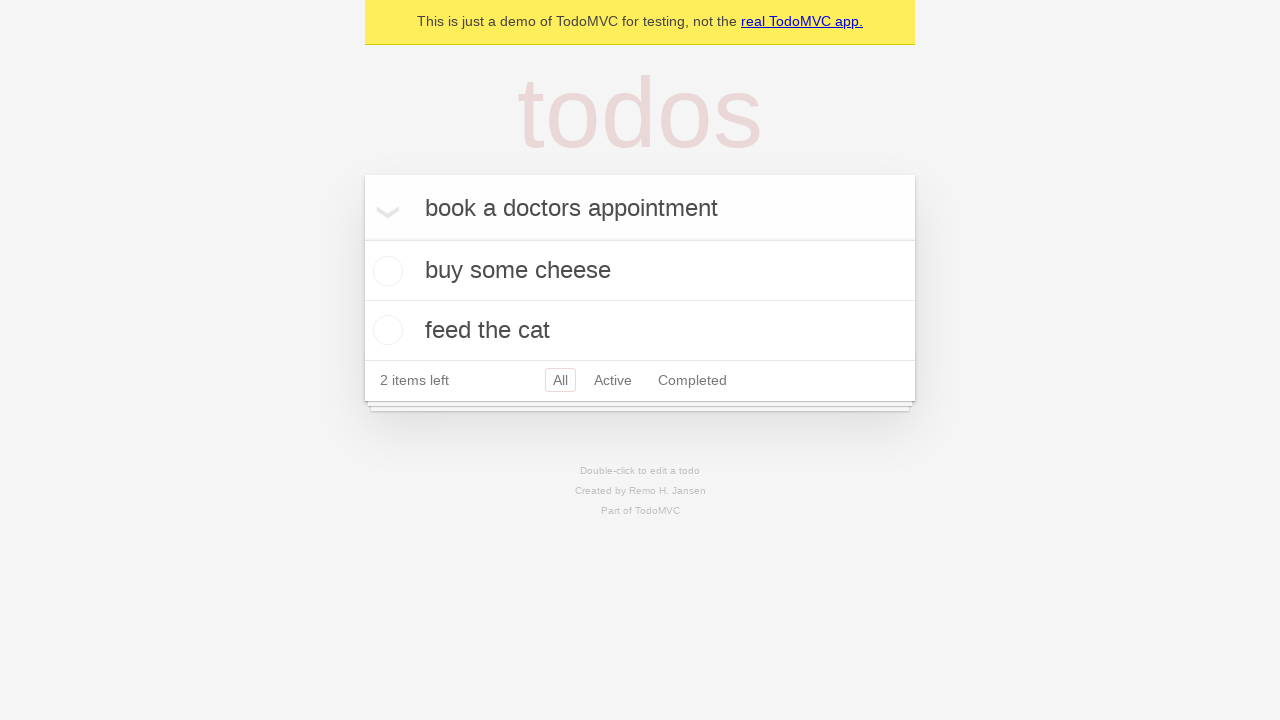

Pressed Enter to create third todo item on internal:attr=[placeholder="What needs to be done?"i]
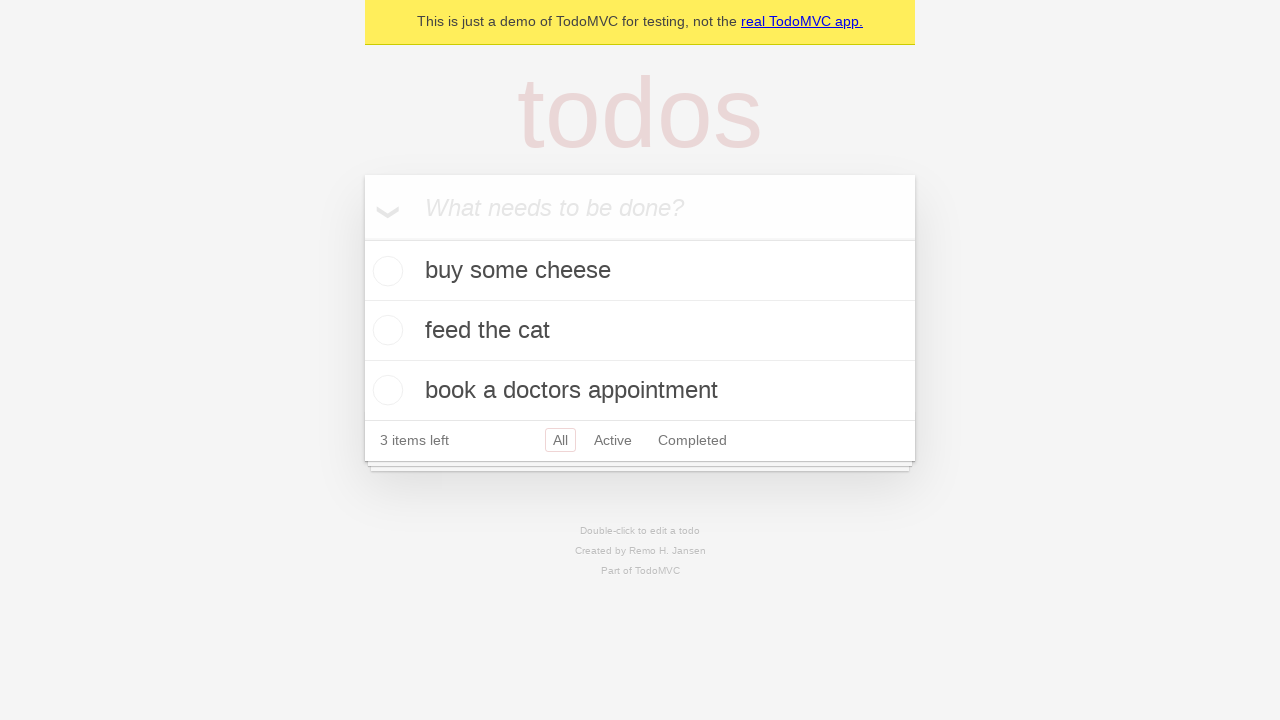

Todo count element loaded, confirming all 3 items appended to list
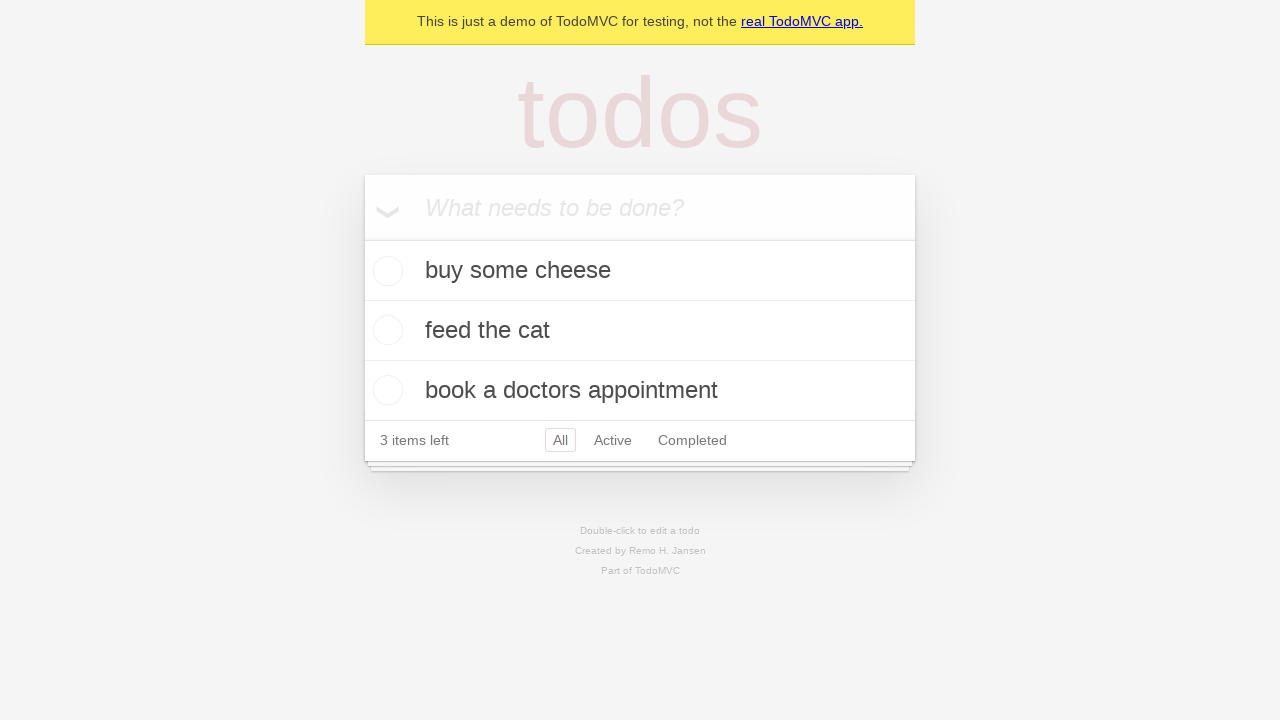

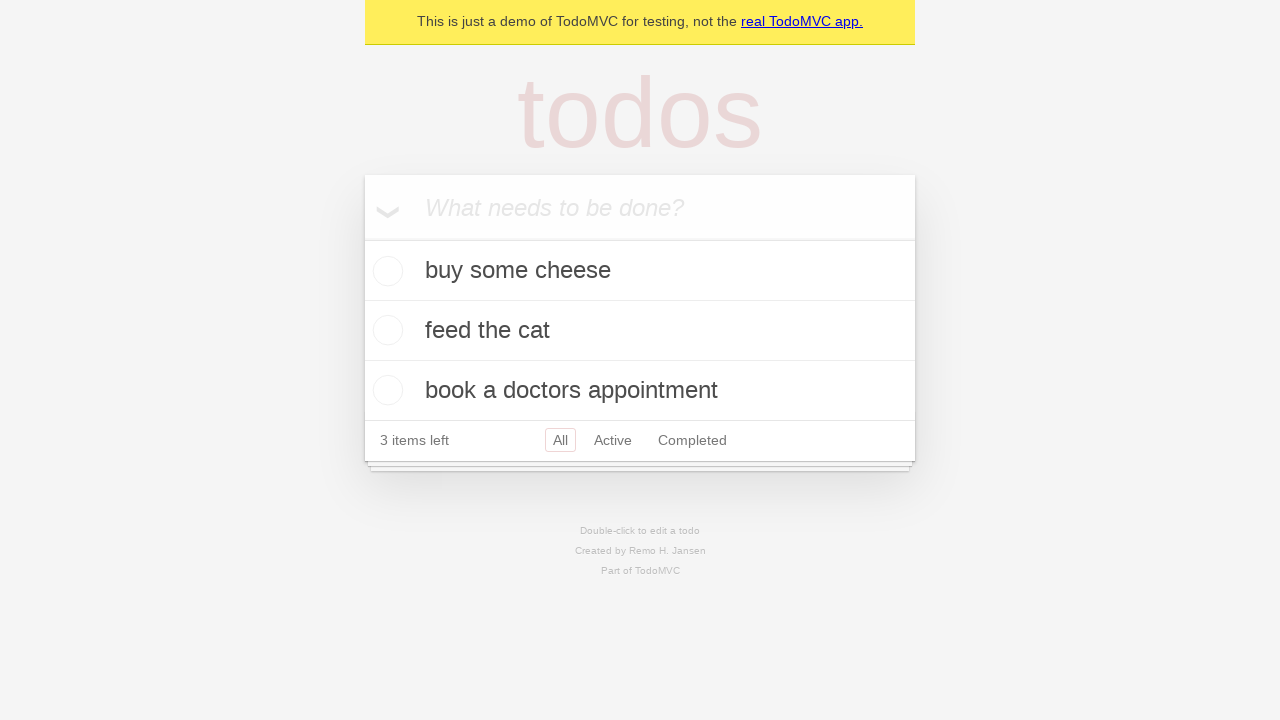